Tests jQuery UI menu navigation by hovering over nested menu items and clicking on a submenu option

Starting URL: https://jqueryui.com/menu/

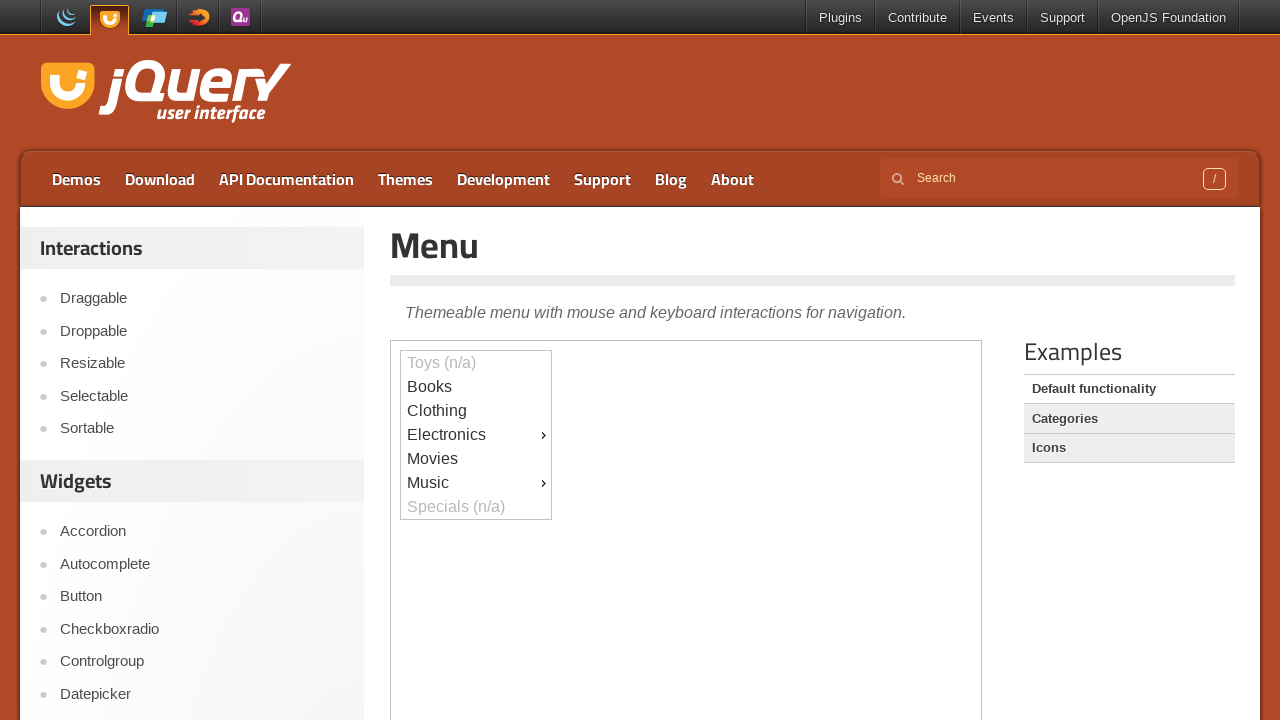

Located demo iframe
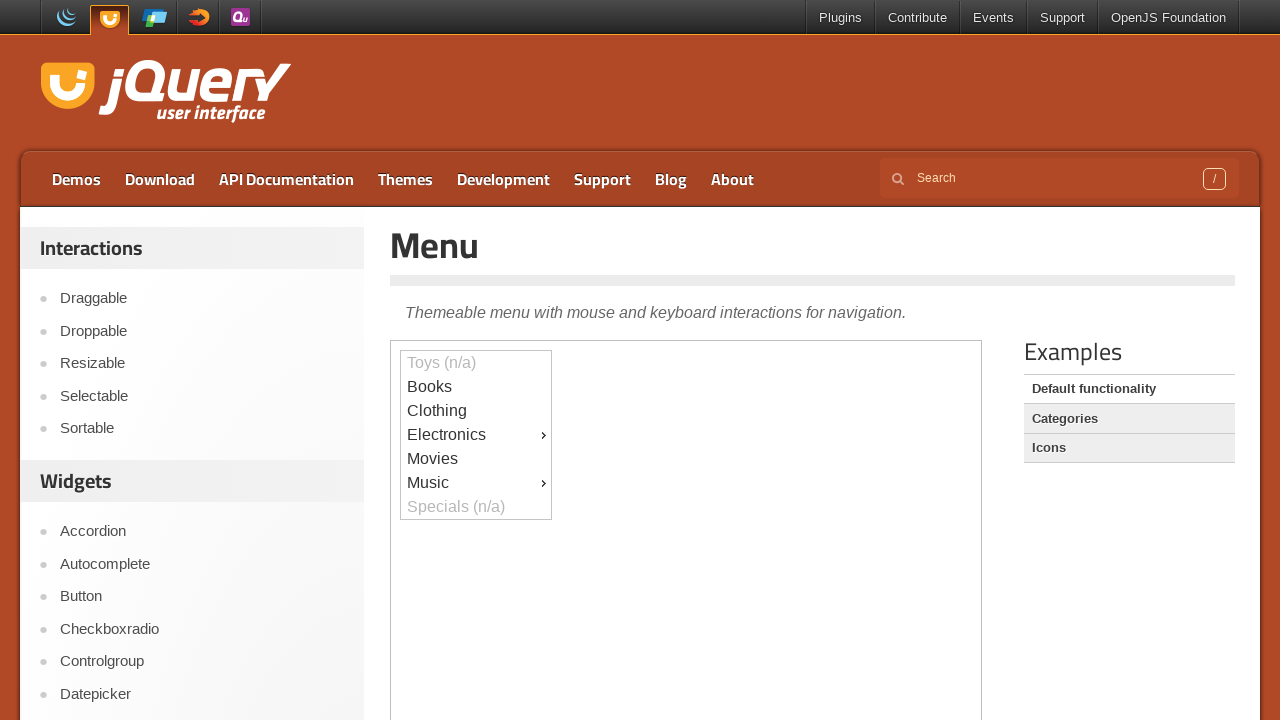

Hovered over Electronics menu item at (476, 435) on iframe.demo-frame >> internal:control=enter-frame >> #ui-id-4
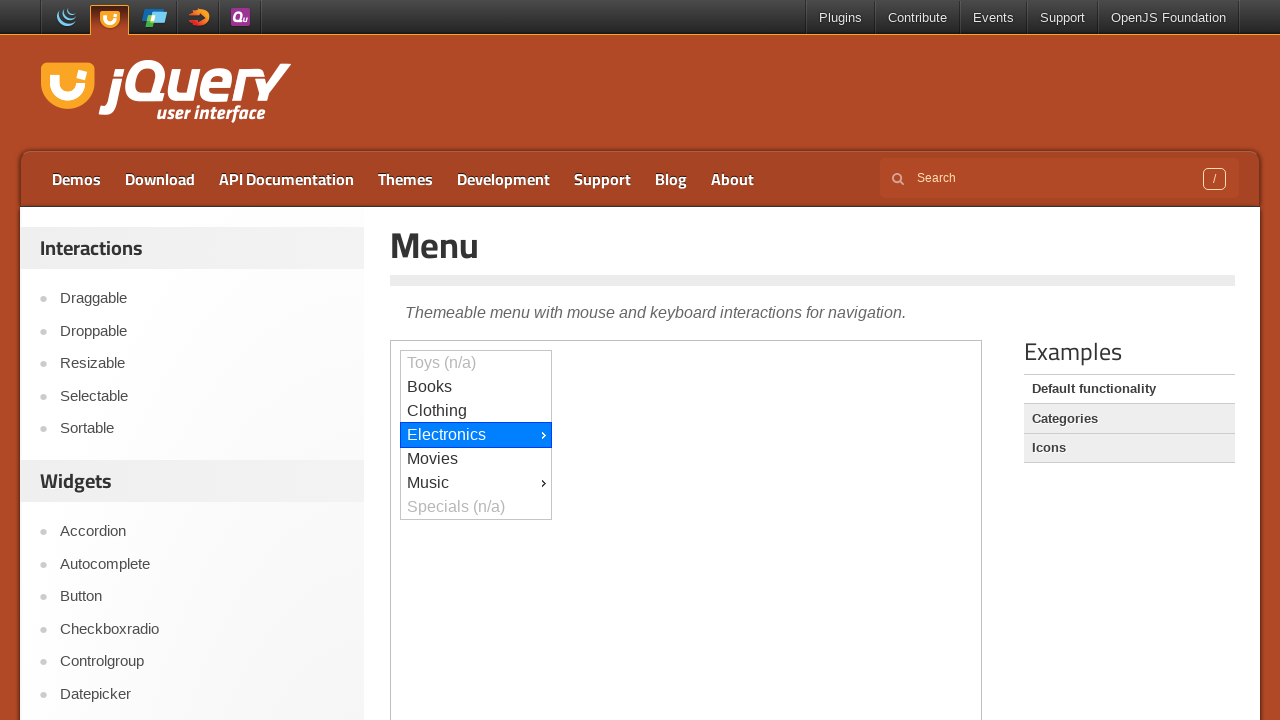

Waited 2 seconds for menu to expand
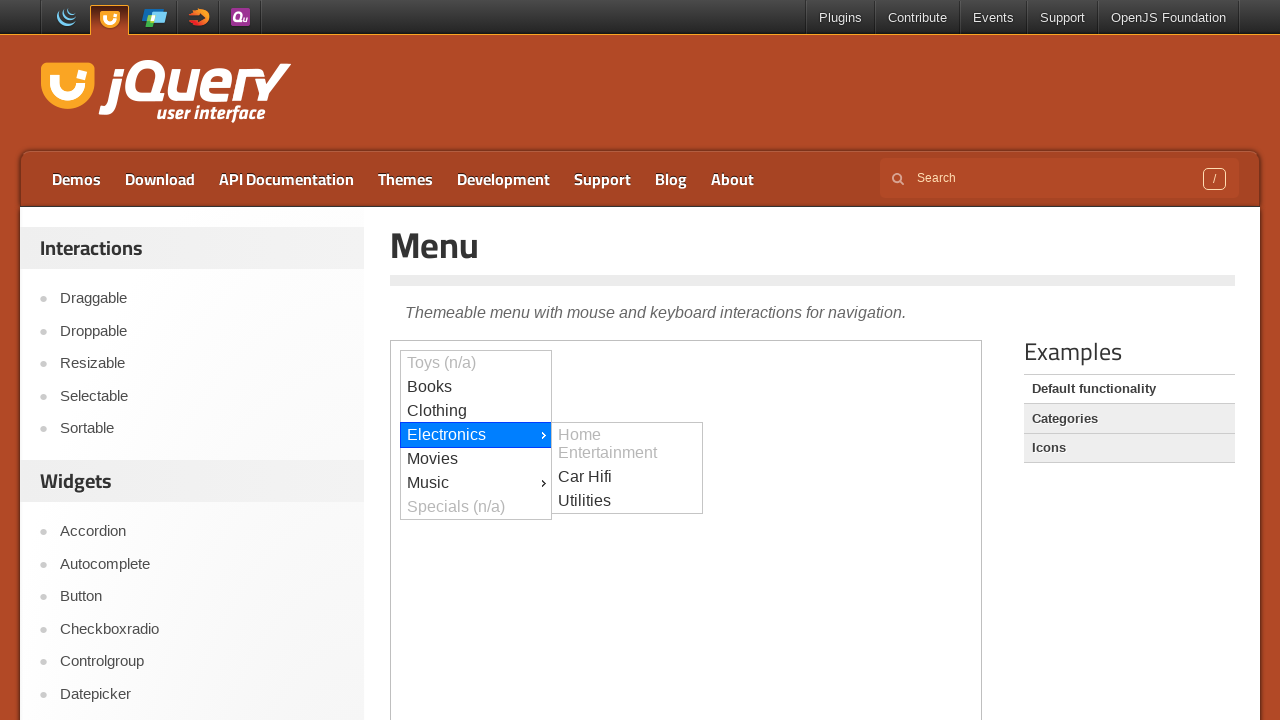

Hovered over Utilities submenu item at (627, 501) on iframe.demo-frame >> internal:control=enter-frame >> #ui-id-7
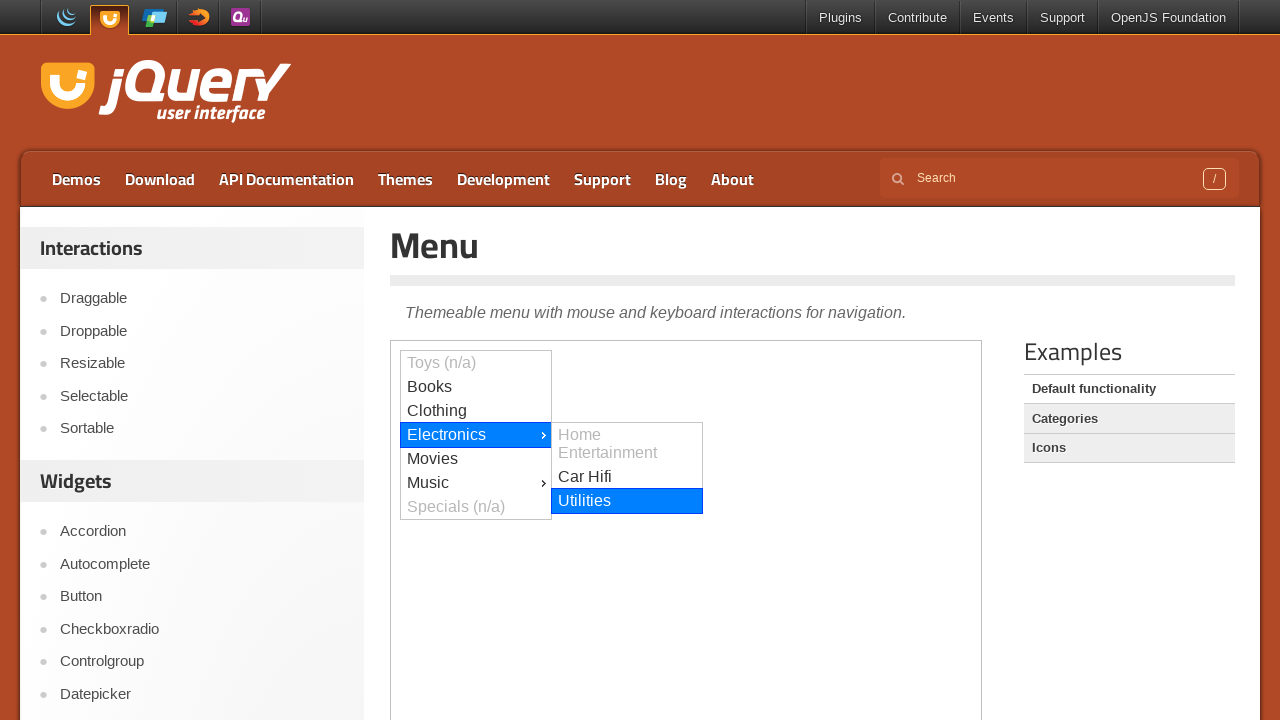

Waited 2 seconds before clicking
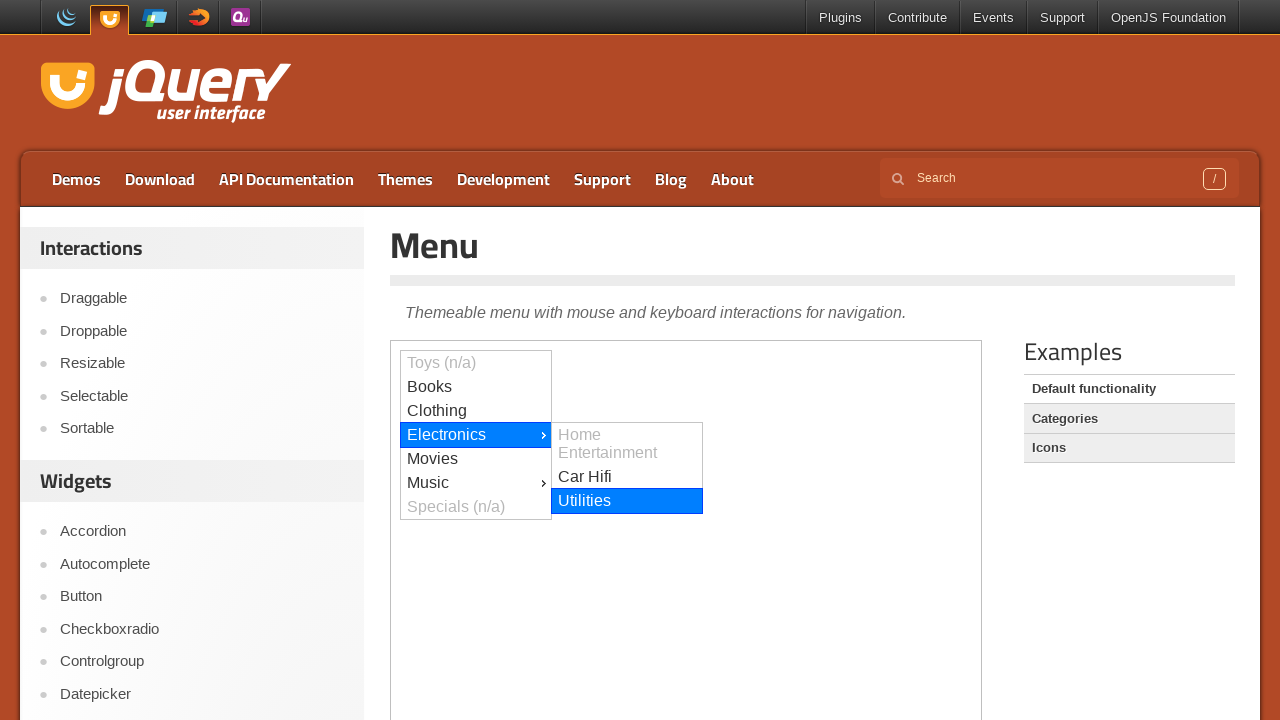

Clicked on Utilities submenu option at (627, 501) on iframe.demo-frame >> internal:control=enter-frame >> #ui-id-7
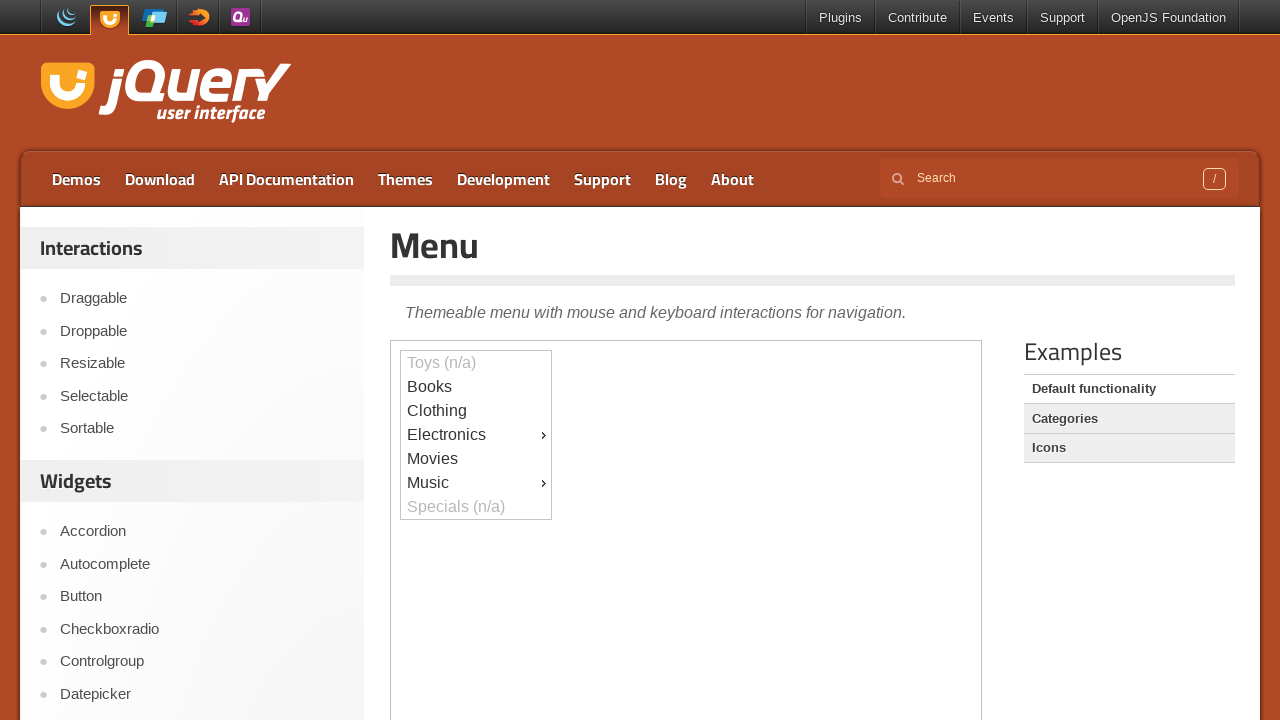

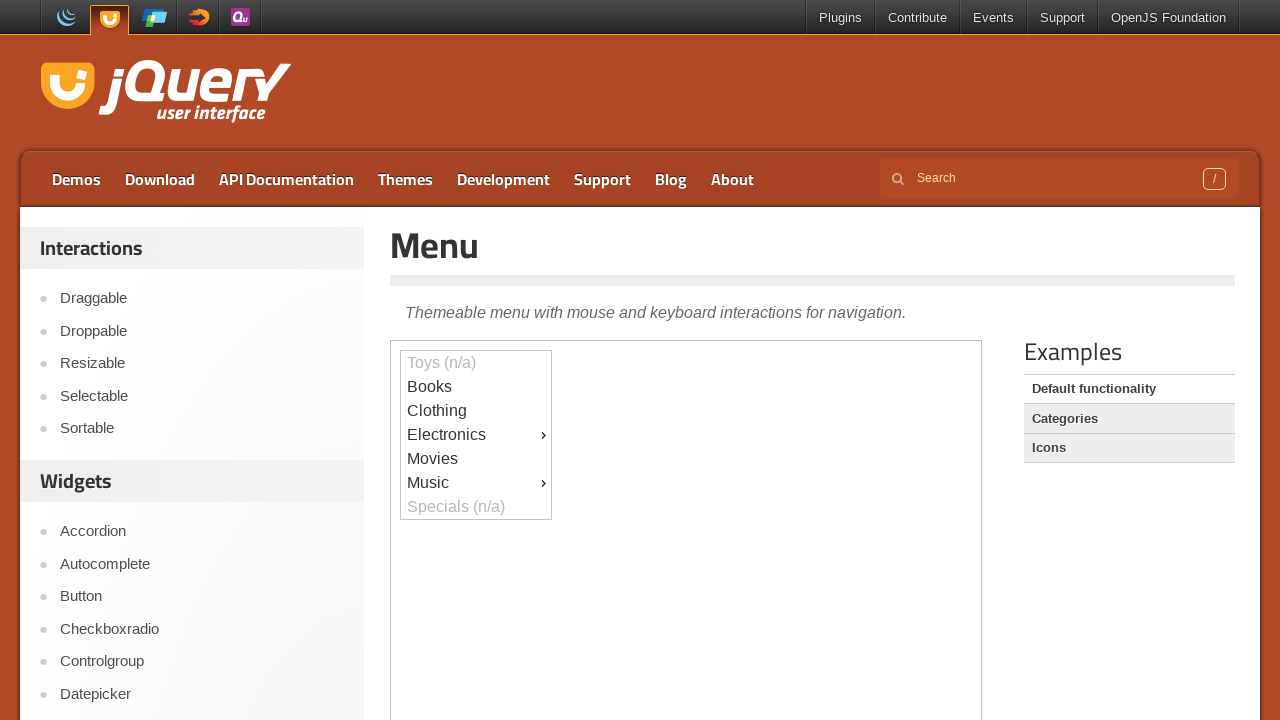